Navigates to the DemoBlaze store website and validates that the page title is "STORE"

Starting URL: https://www.demoblaze.com/

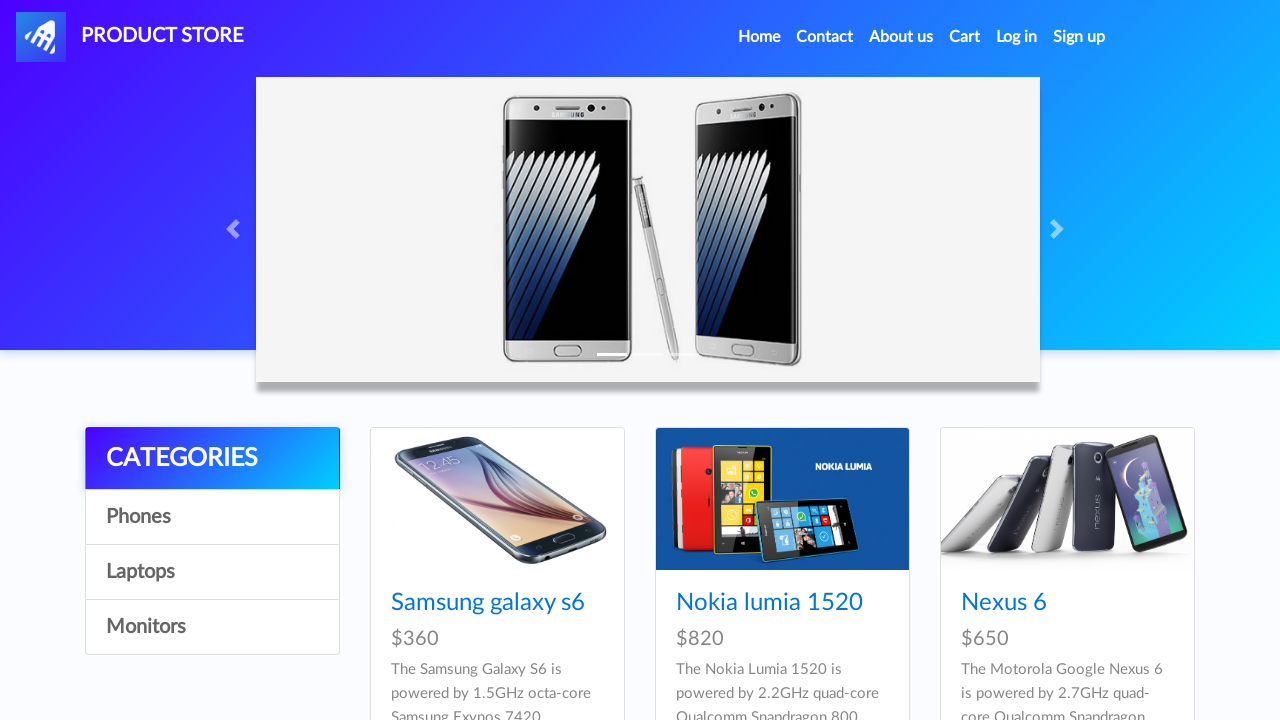

Retrieved page title
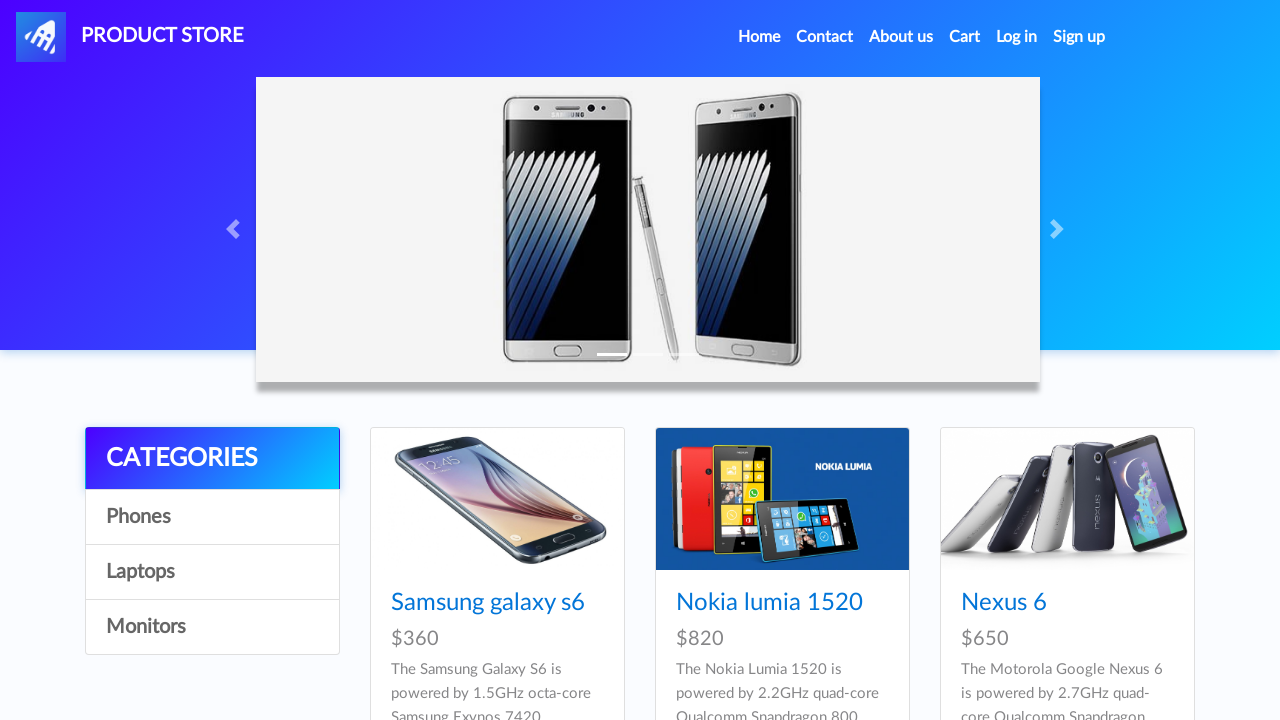

Validated page title is 'STORE'
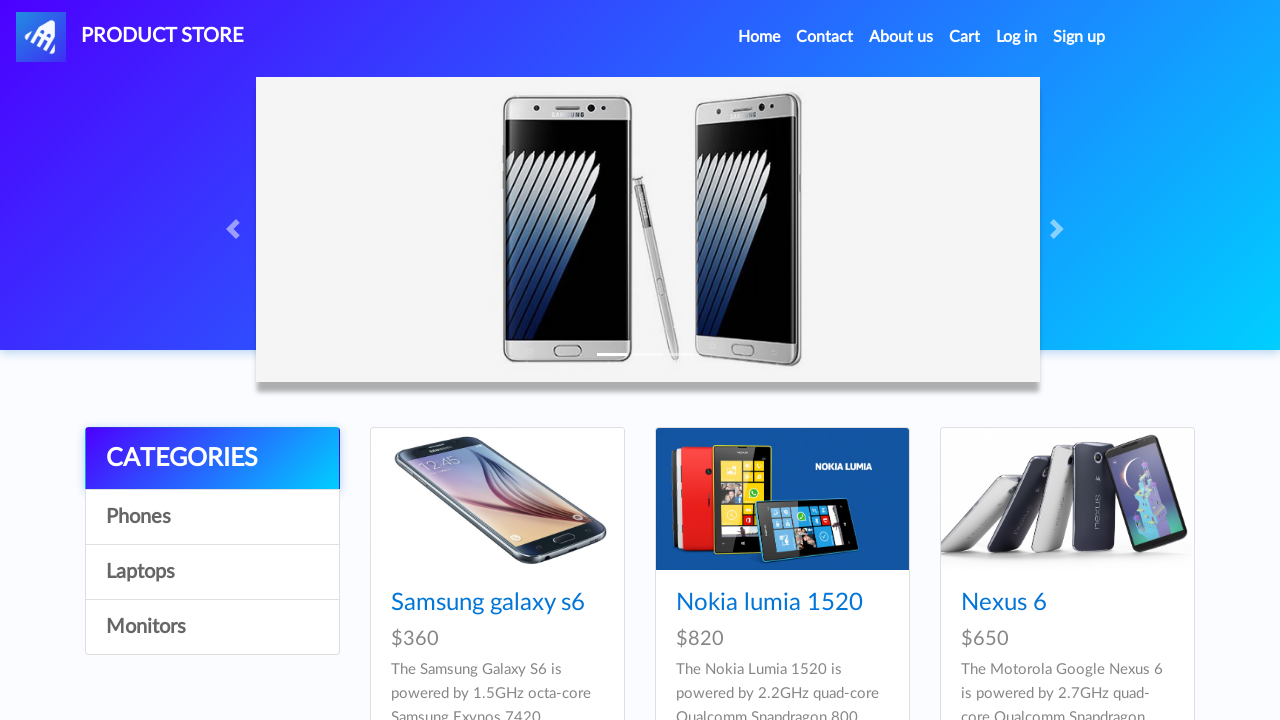

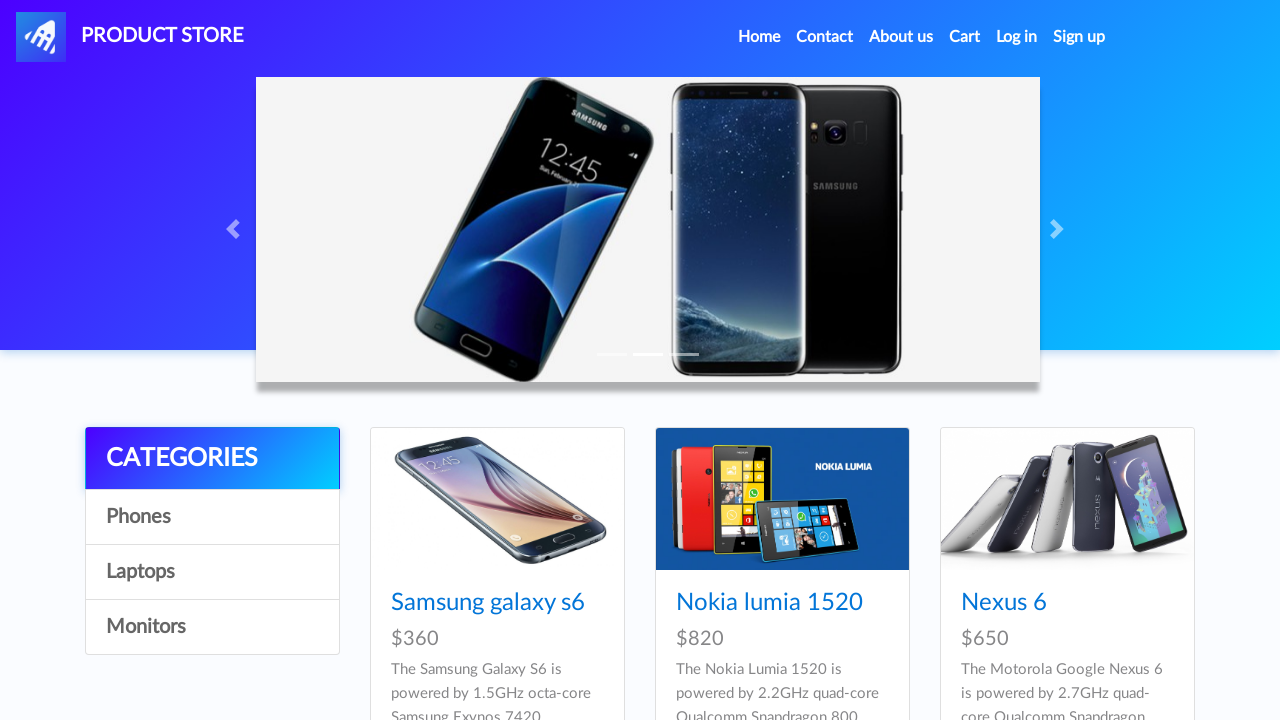